Tests drag and drop functionality by dragging an element from one location and dropping it onto a target element.

Starting URL: https://www.selenium.dev/selenium/web/mouse_interaction.html

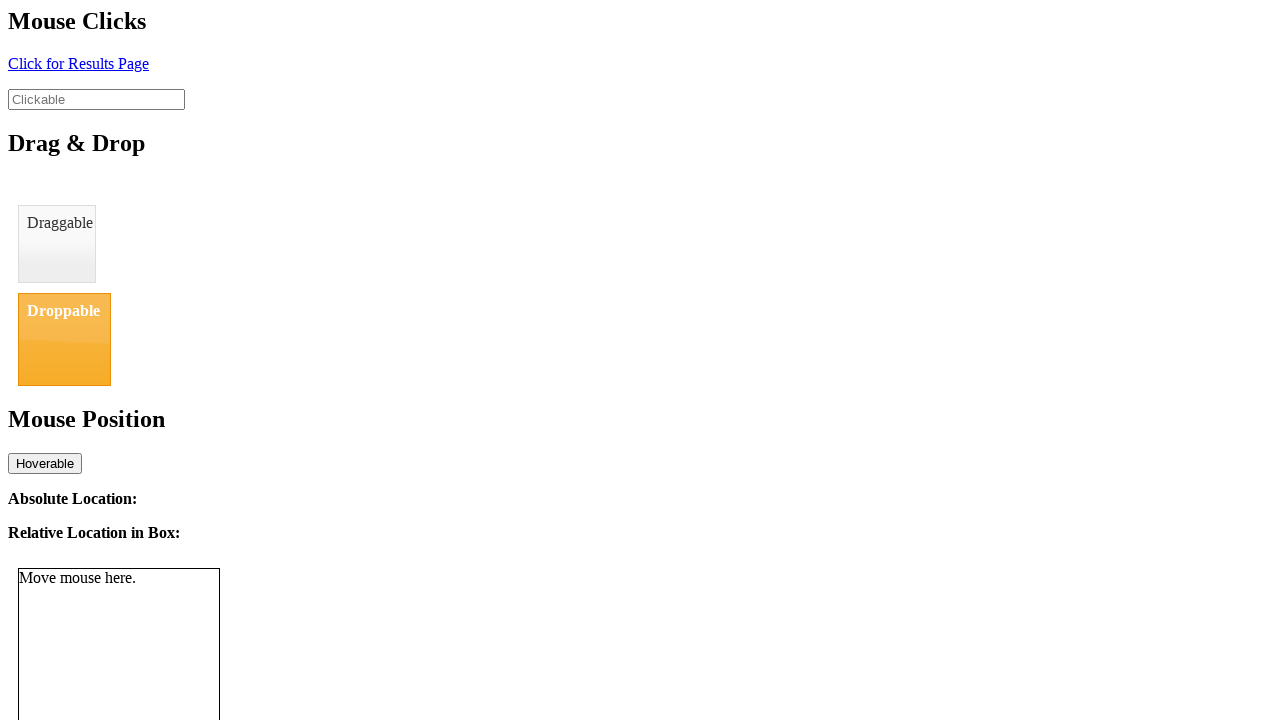

Located draggable element with id 'draggable'
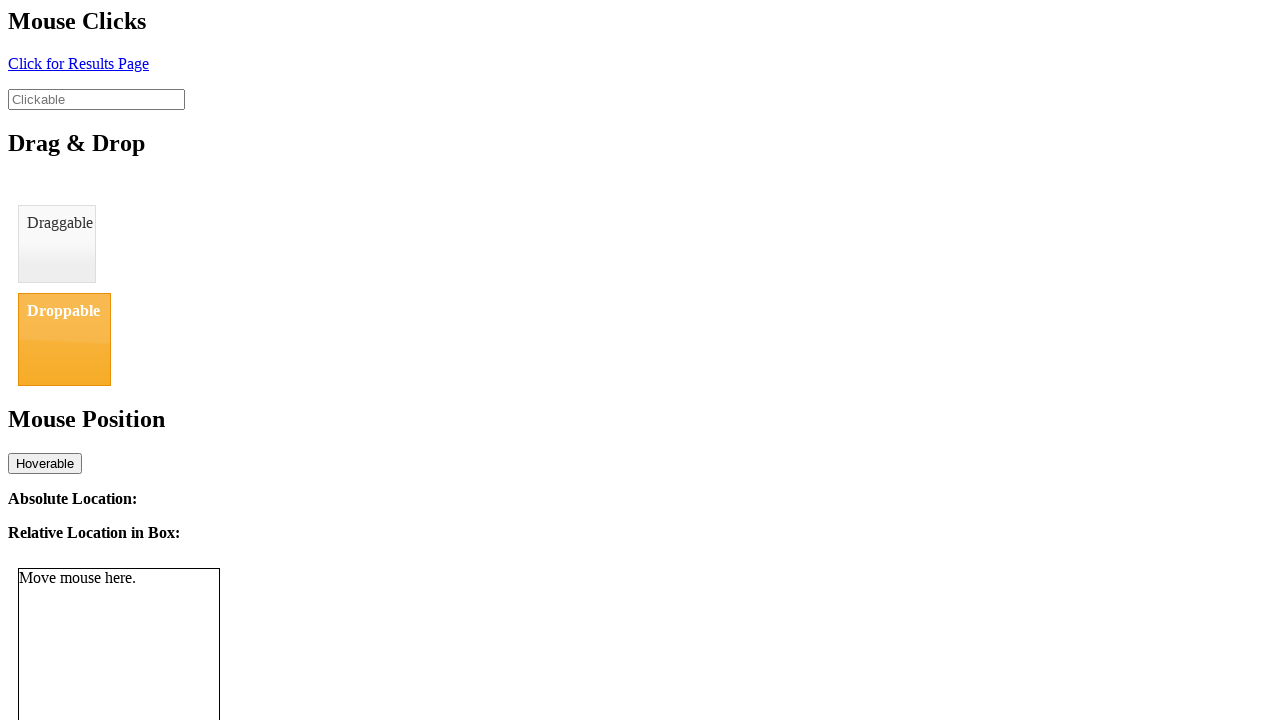

Located droppable element with id 'droppable'
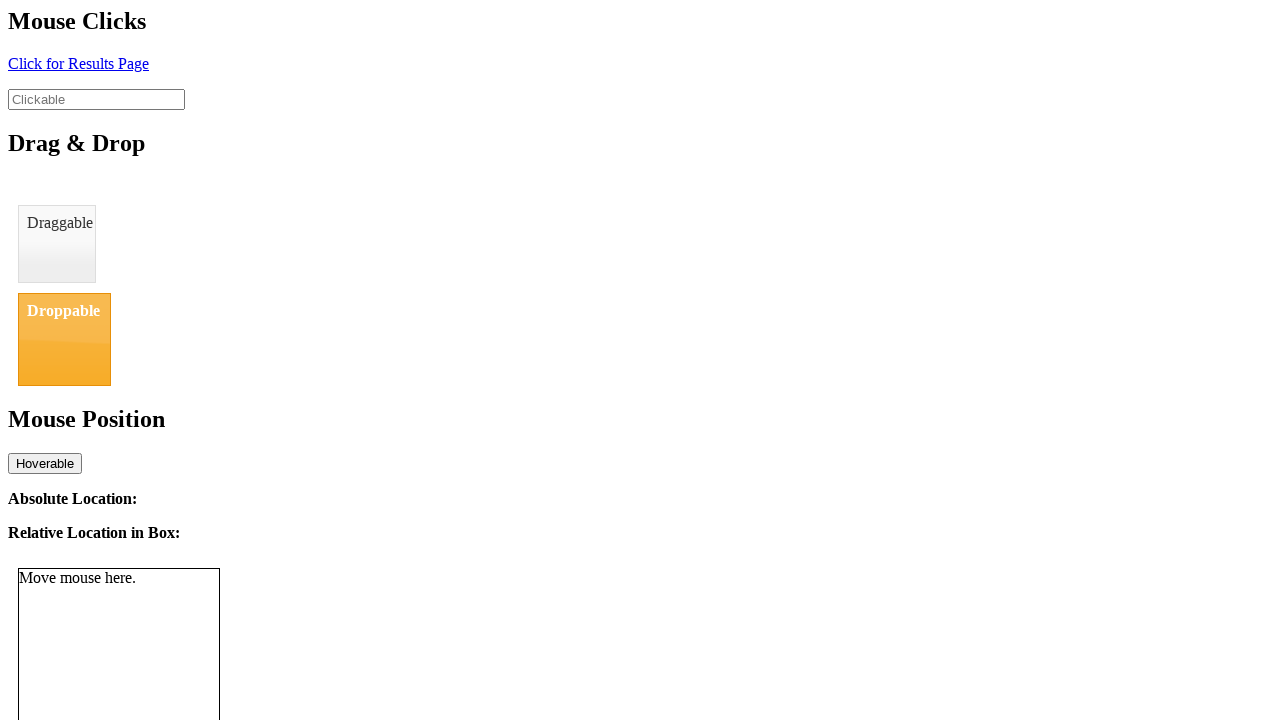

Dragged draggable element onto droppable target at (64, 339)
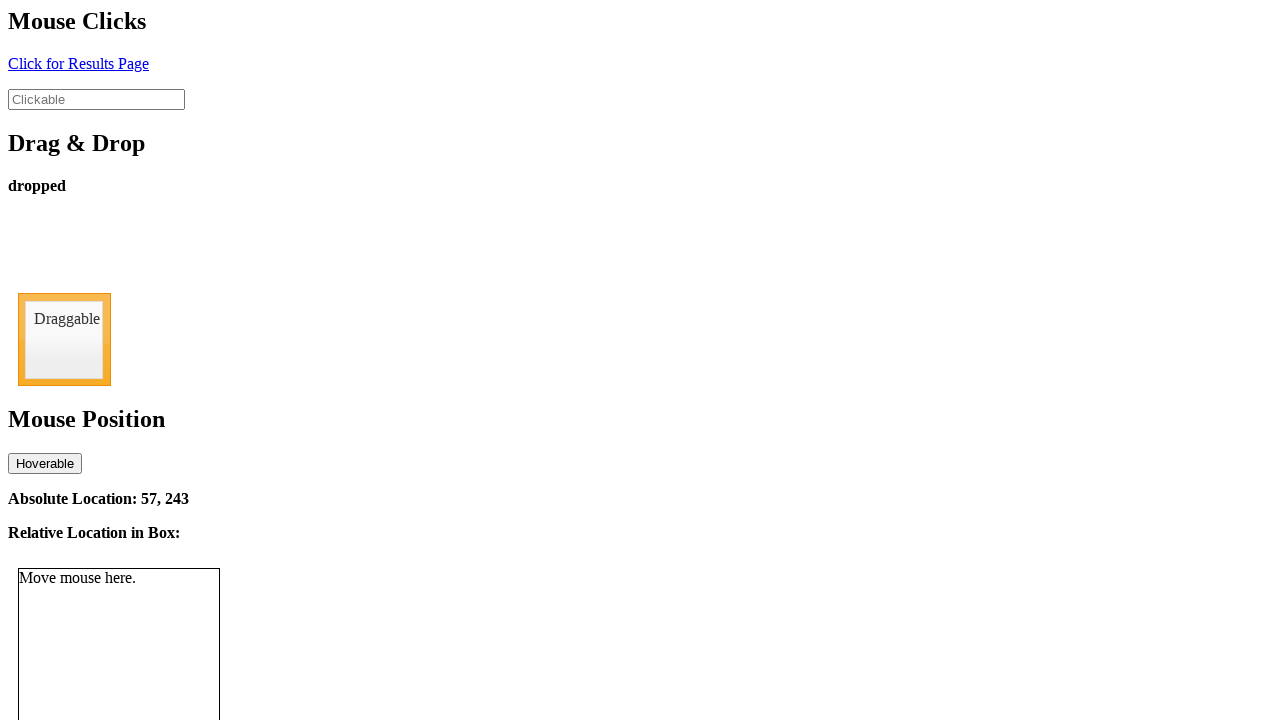

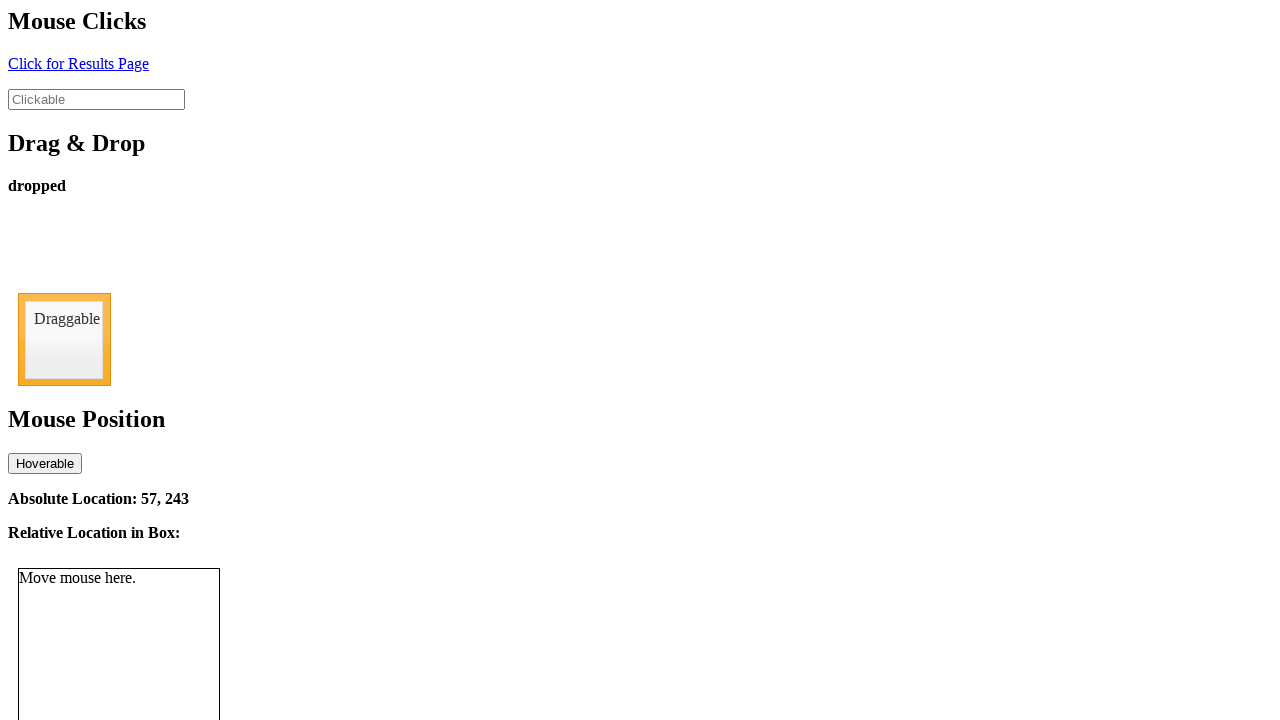